Tests JavaScript alert handling functionality by triggering both regular alerts and confirmation dialogs, entering text and accepting/dismissing them

Starting URL: https://rahulshettyacademy.com/AutomationPractice/

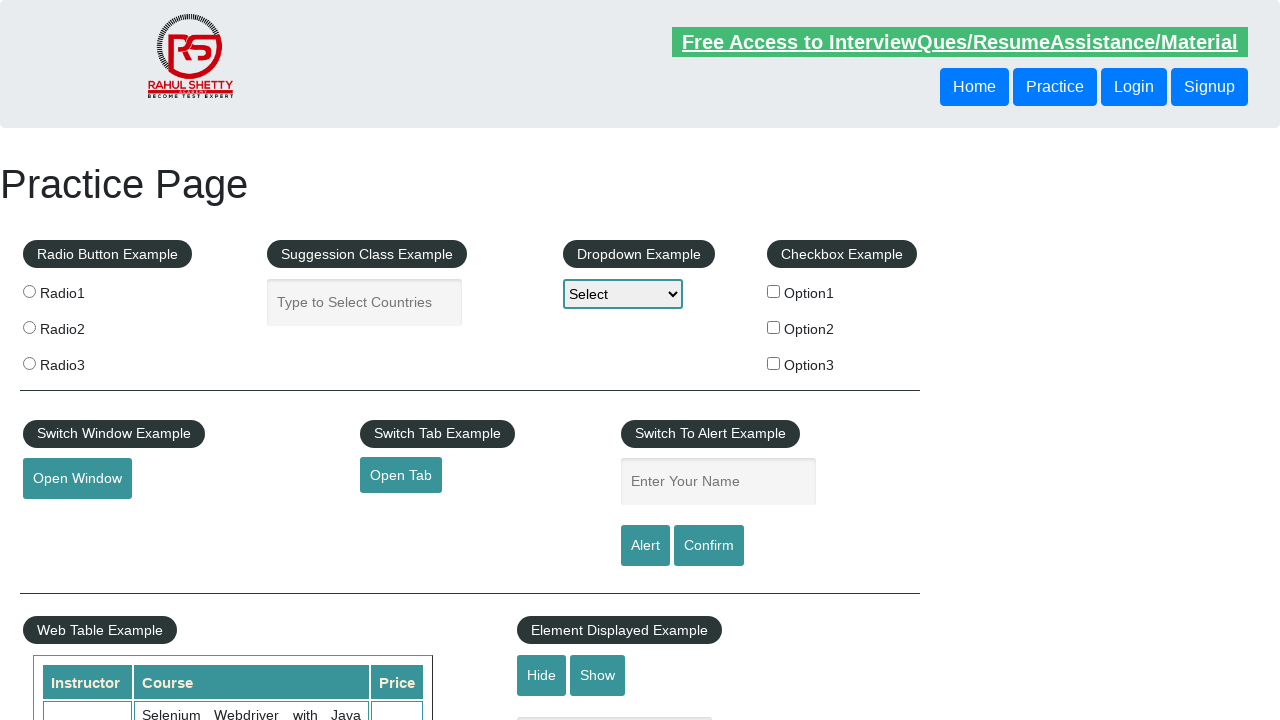

Filled name field with 'Raj' on #name
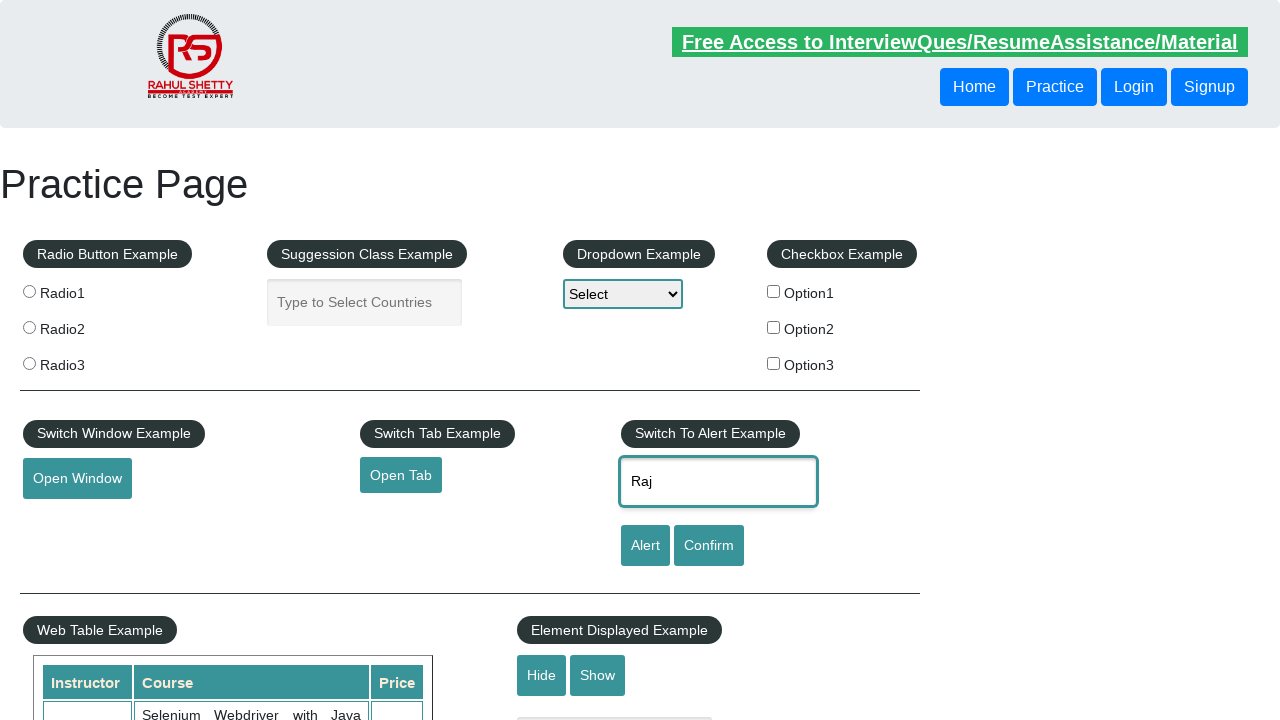

Registered dialog handler to accept alerts
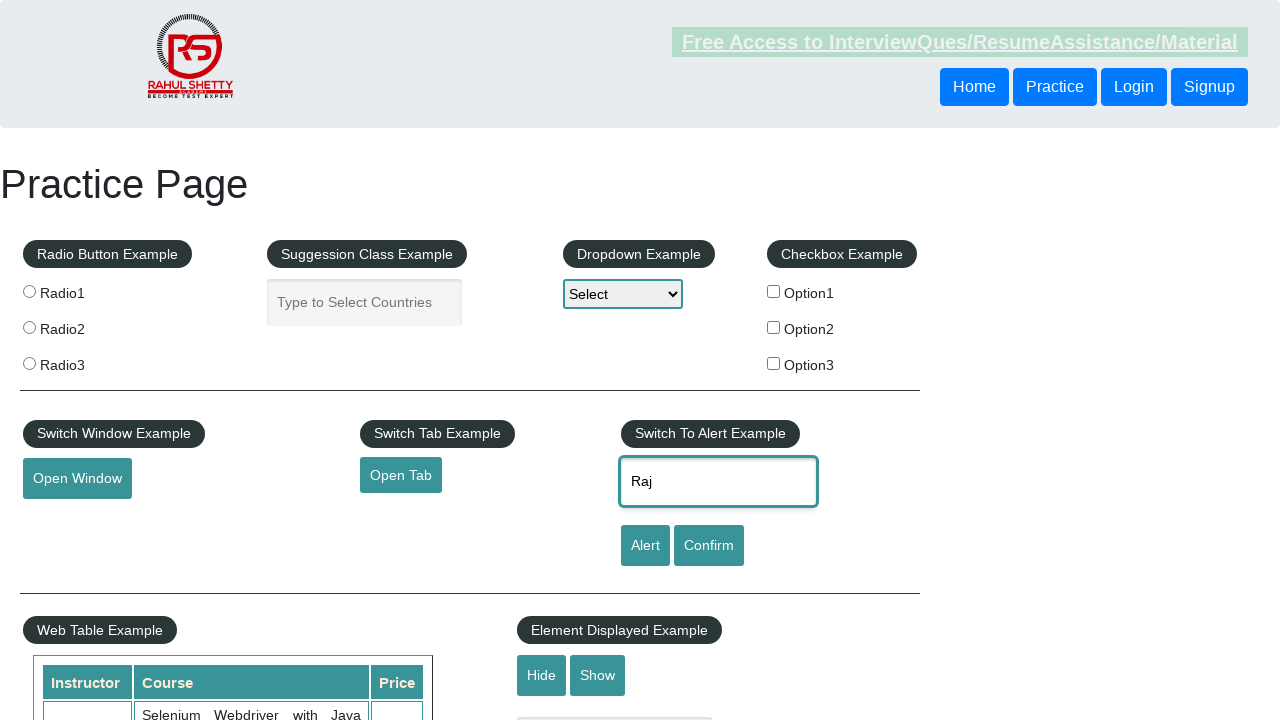

Clicked alert button and accepted the JavaScript alert at (645, 546) on #alertbtn
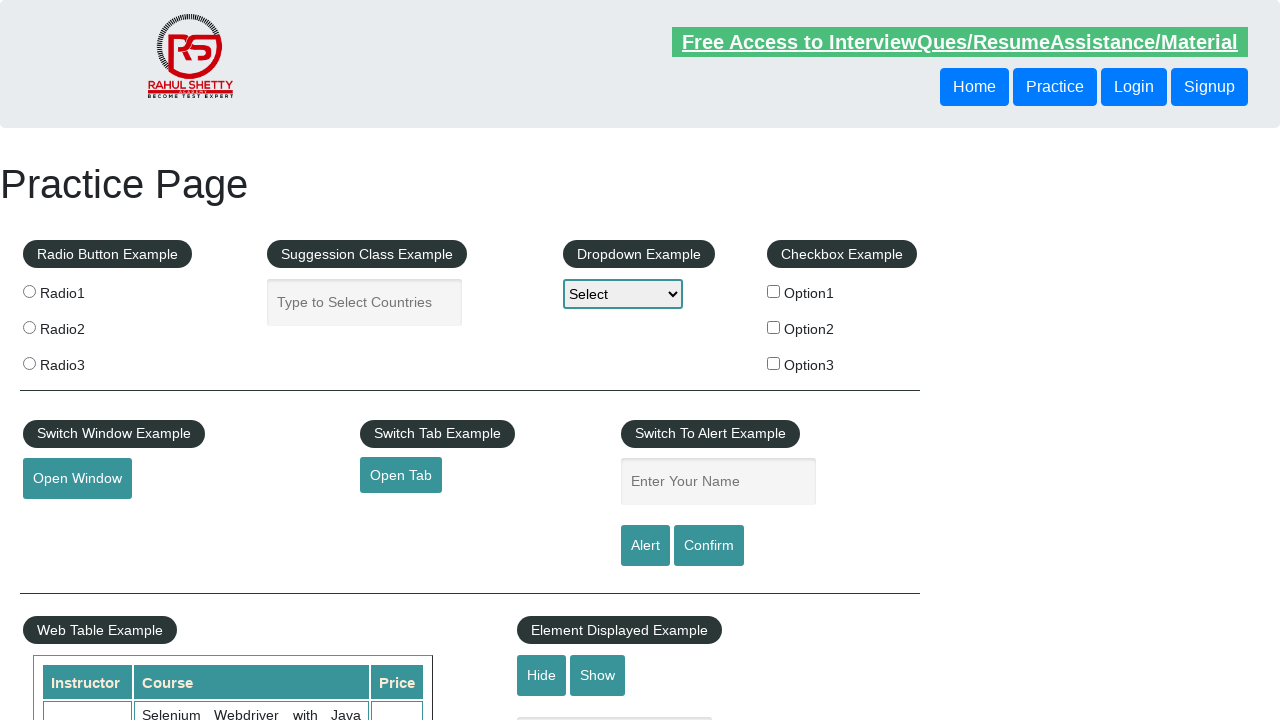

Registered dialog handler to dismiss confirmation dialogs
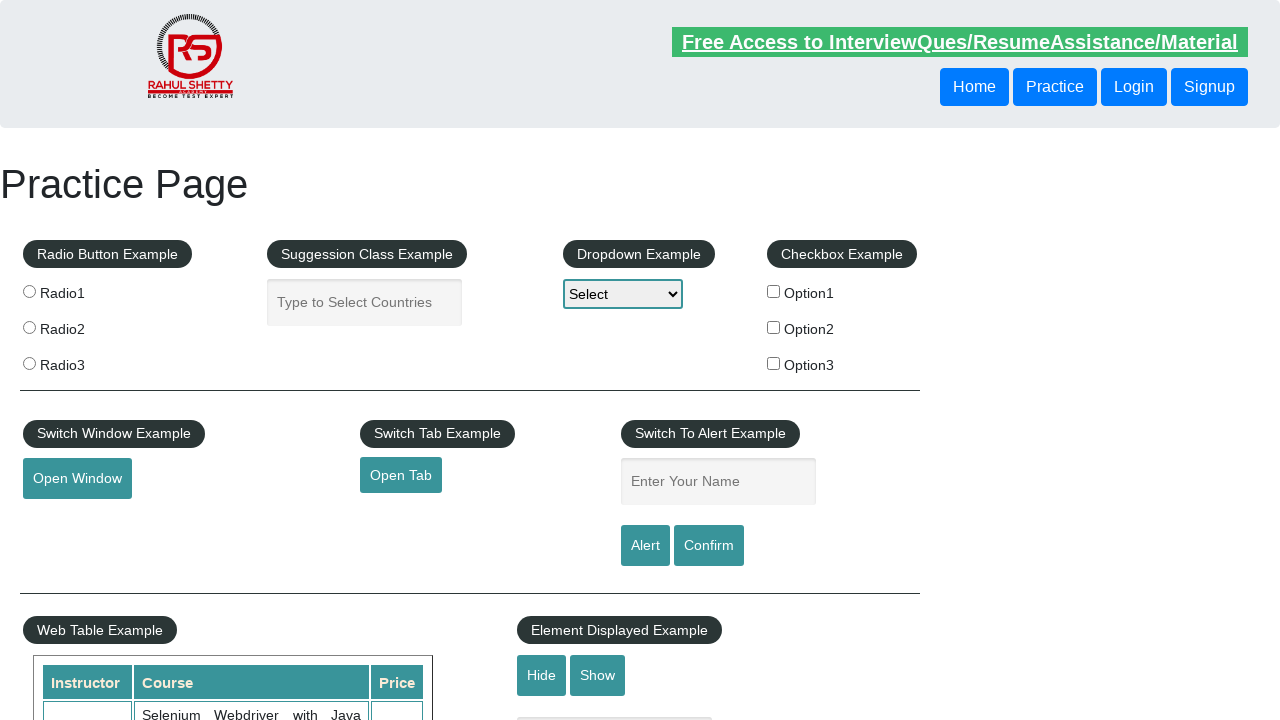

Clicked confirm button and dismissed the confirmation dialog at (709, 546) on #confirmbtn
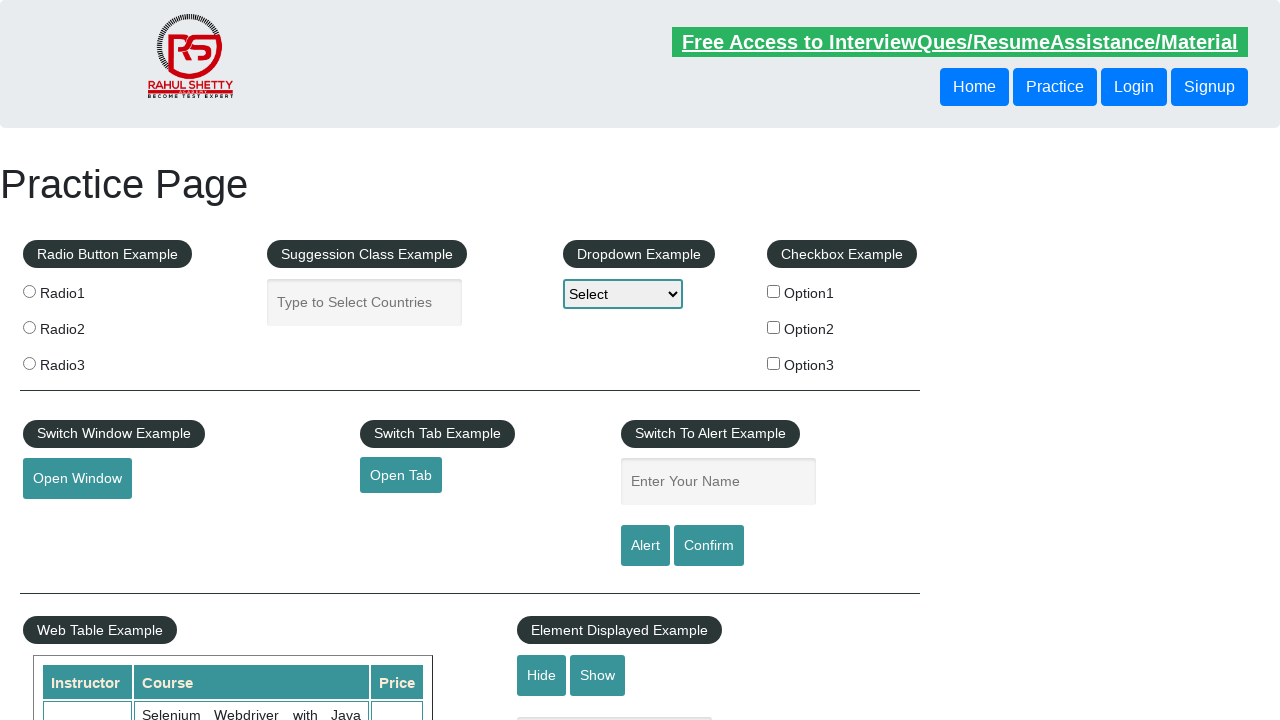

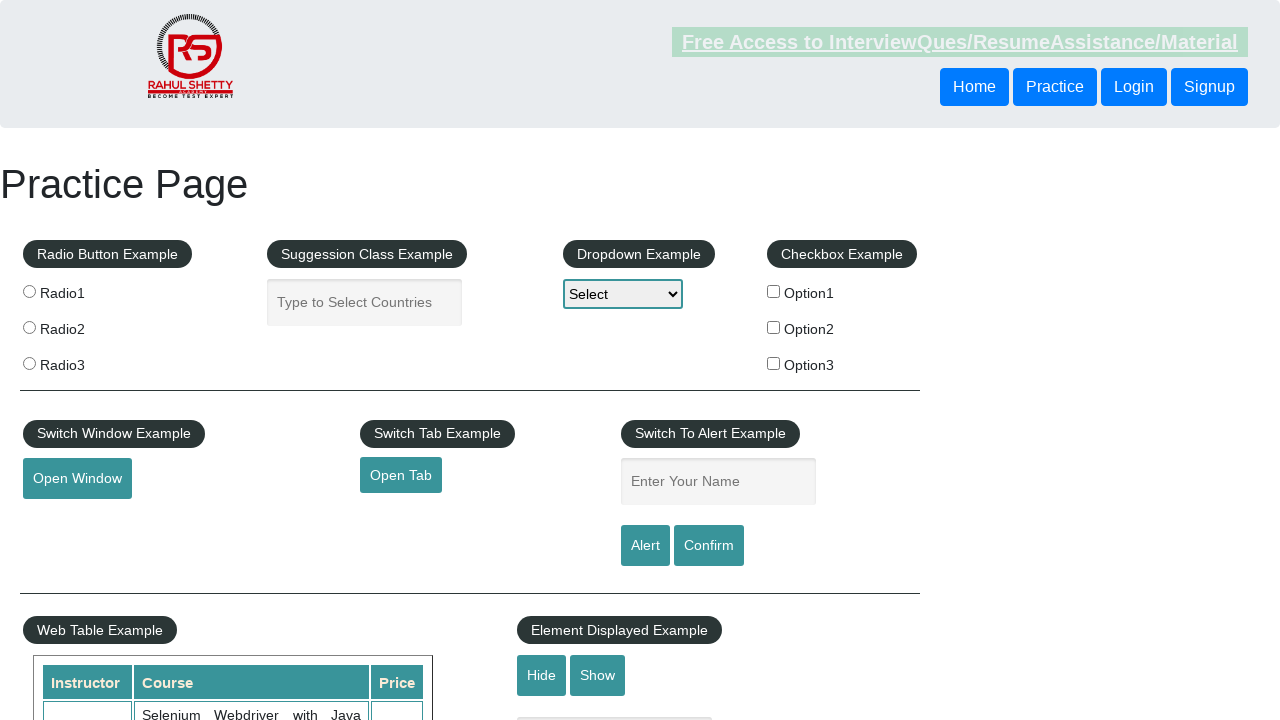